Tests the search functionality on an e-commerce practice site by entering a search query and verifying that product results are displayed

Starting URL: https://rahulshettyacademy.com/seleniumPractise/#/

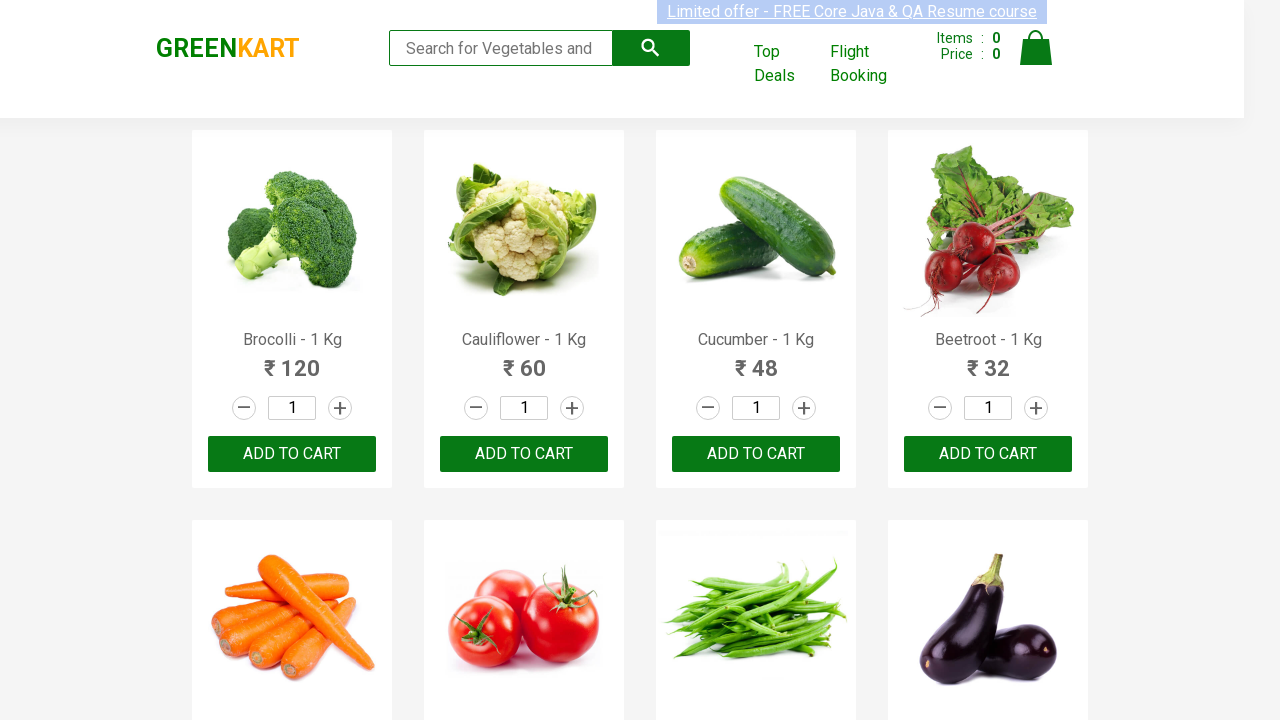

Filled search box with 'cu' on .search-keyword
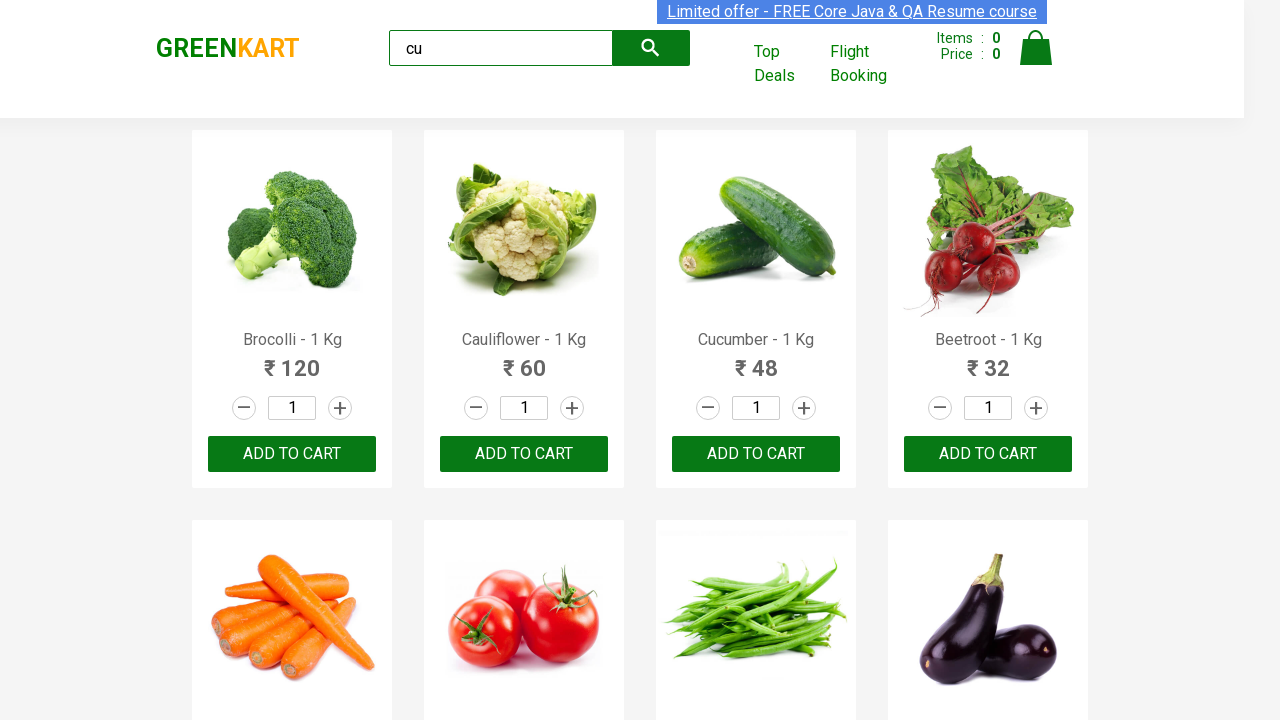

Search results loaded
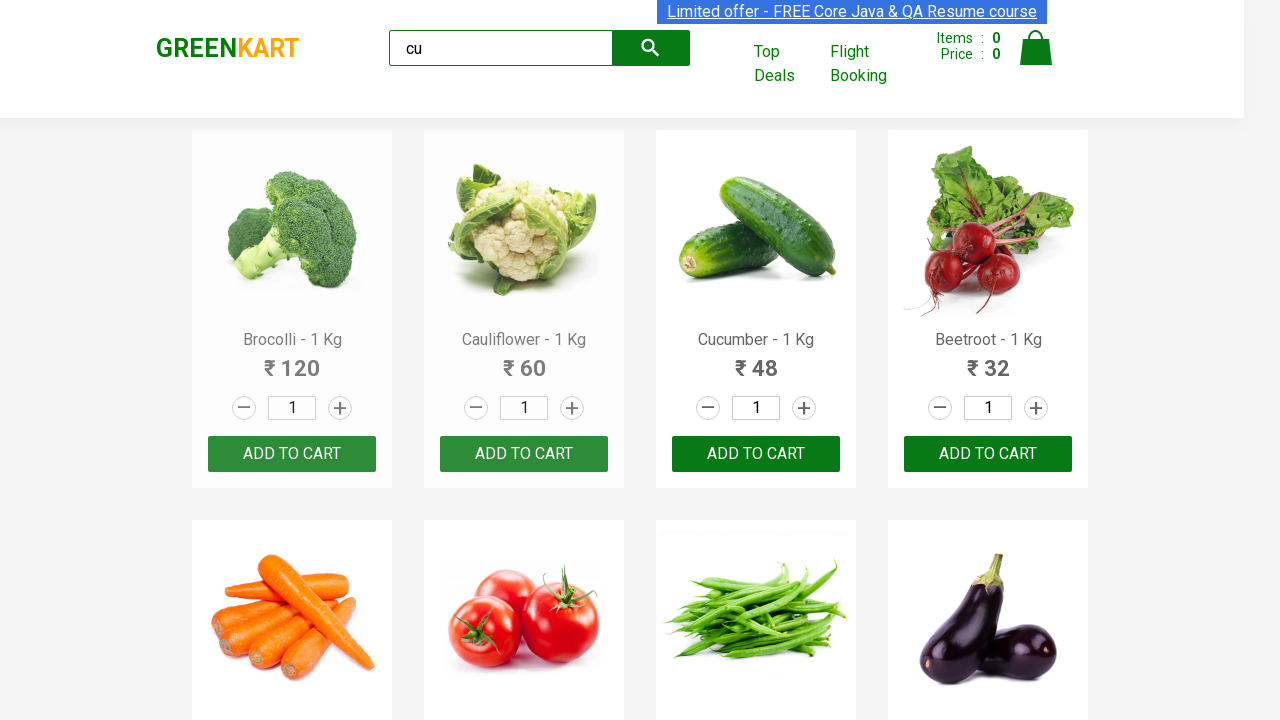

Located product results elements
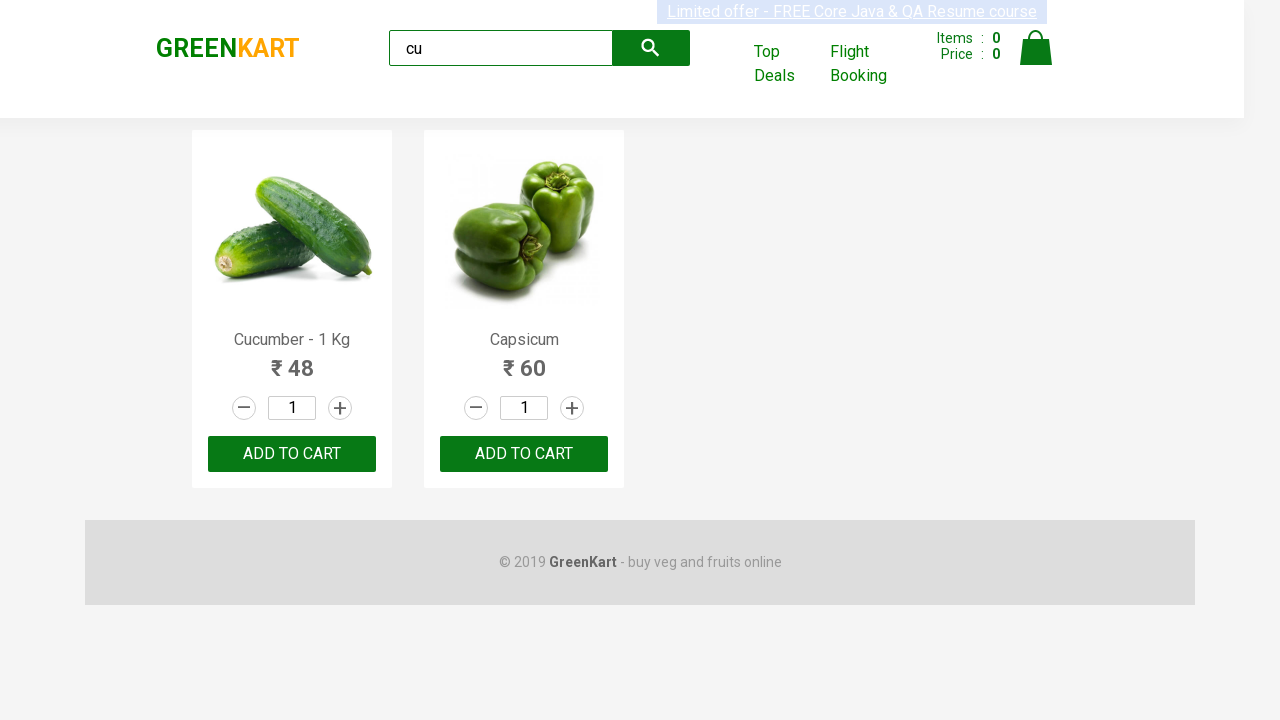

Verified that product results are displayed (count > 0)
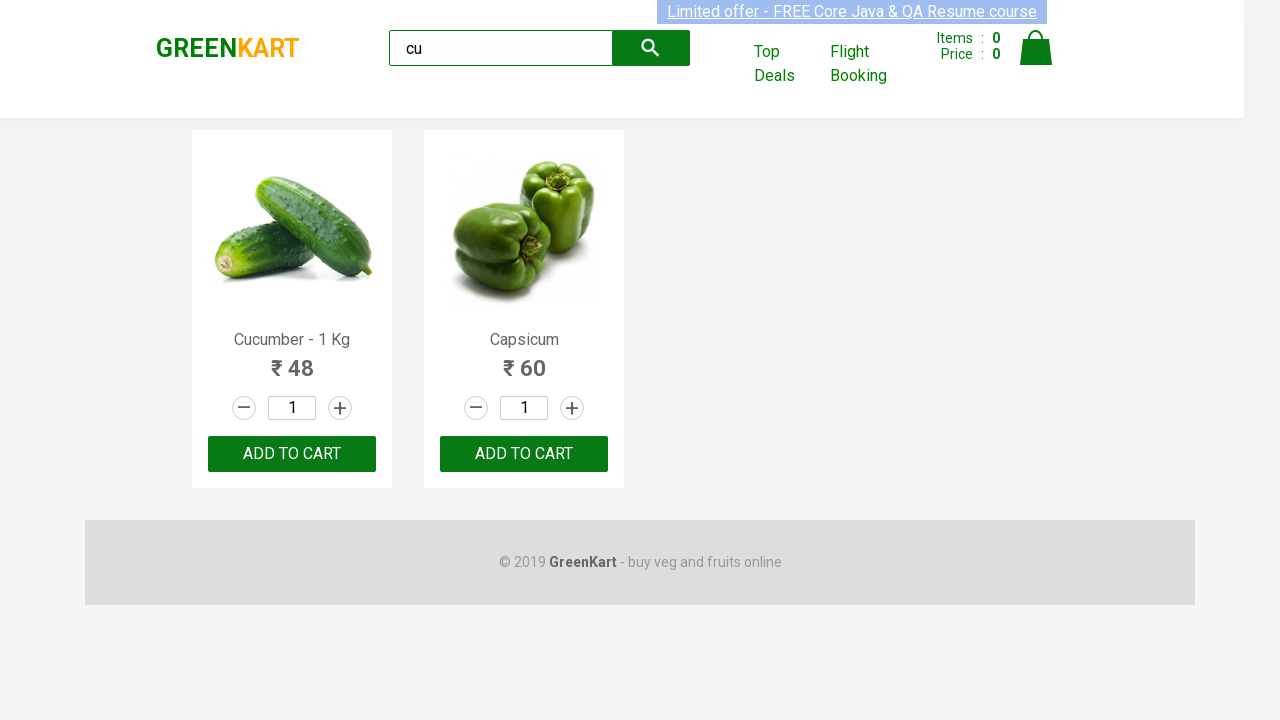

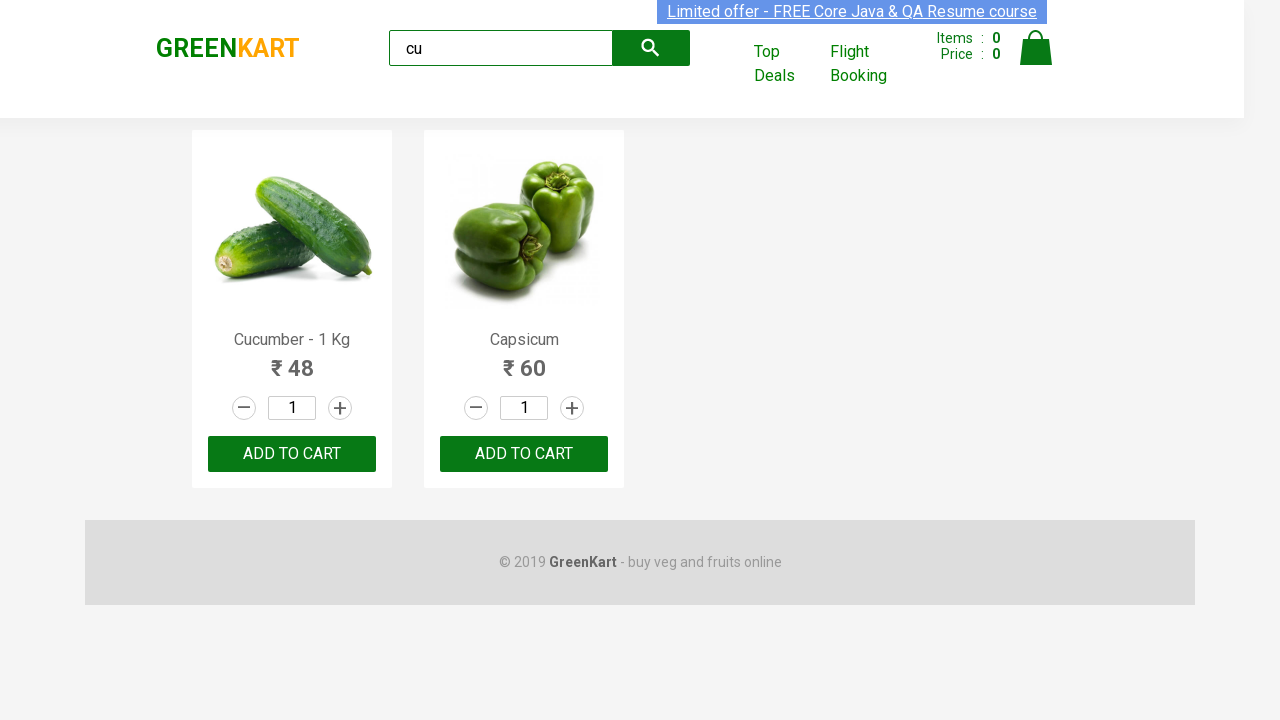